Navigates to the Rahul Shetty Academy Selenium Practice offers page and verifies the page loads successfully

Starting URL: https://rahulshettyacademy.com/seleniumPractise/#/offers

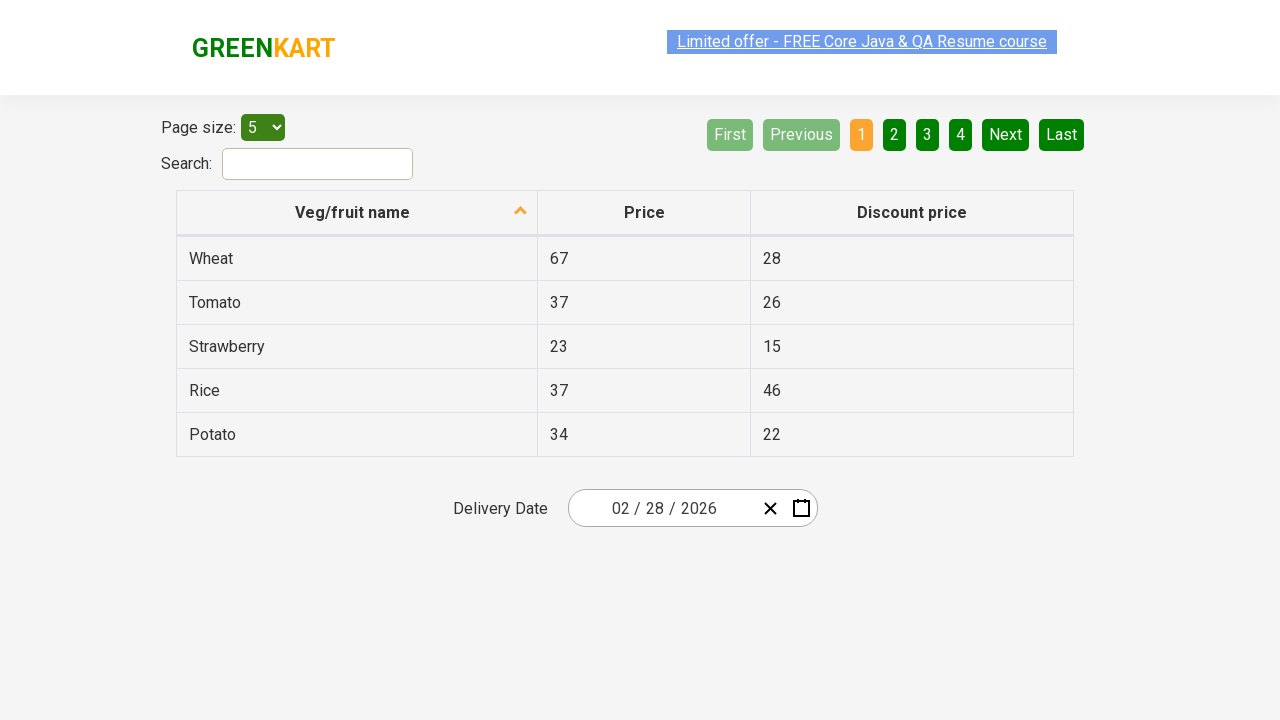

Waited for page DOM content to load
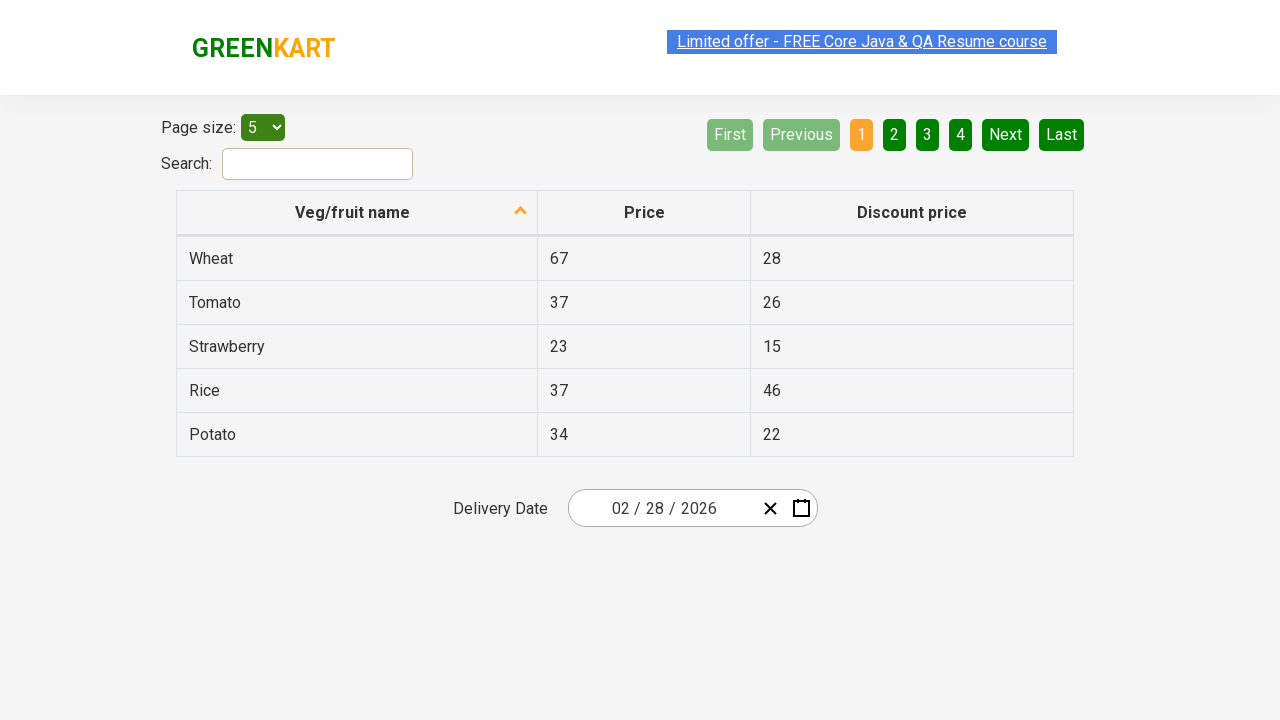

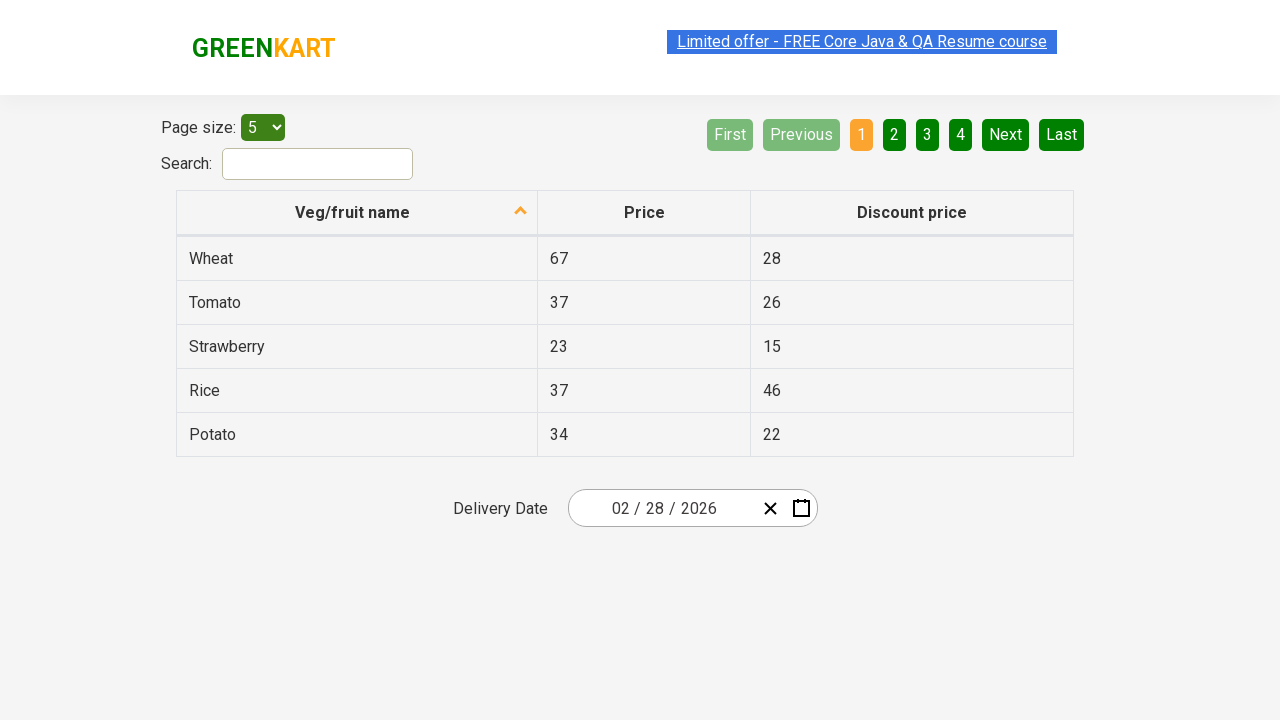